Tests checkbox selection by finding and clicking a specific checkbox option, then navigates to a dropdown demo page to iterate through select options, and finally visits Target.com to click on the Categories menu.

Starting URL: http://syntaxprojects.com/basic-checkbox-demo.php

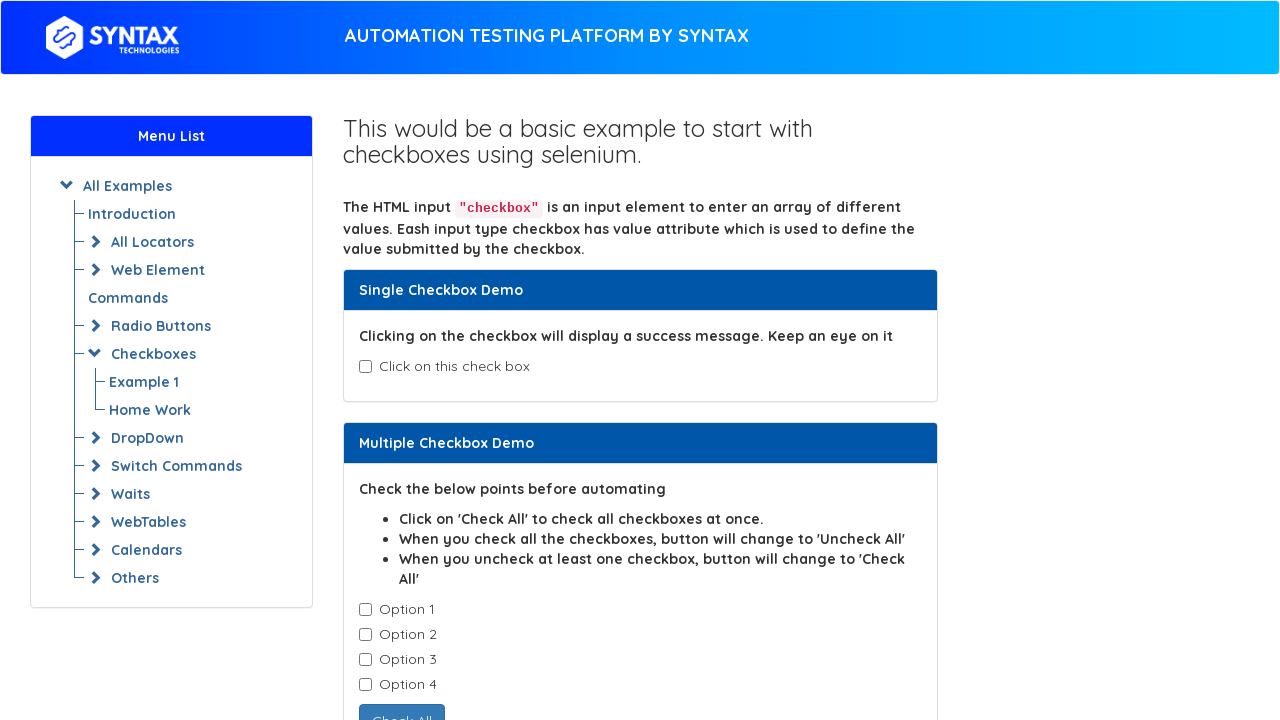

Located all checkbox elements with class cb1-element
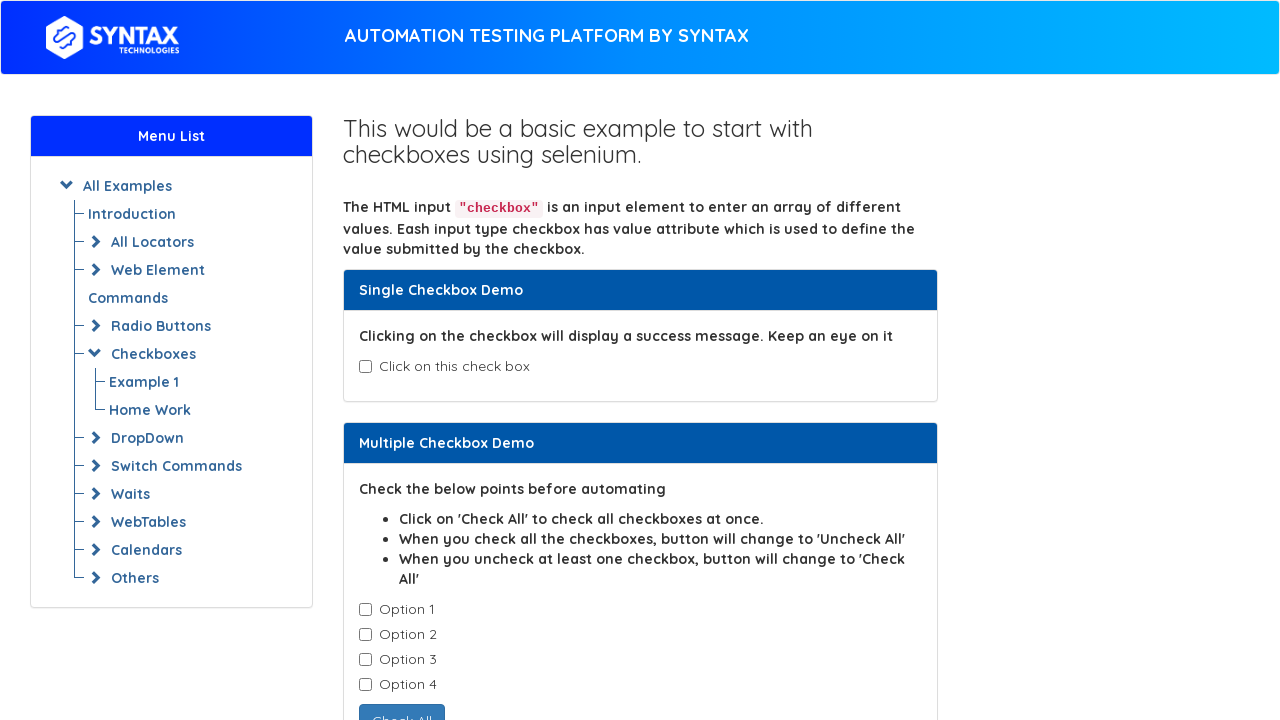

Retrieved checkbox value attribute: Option-1
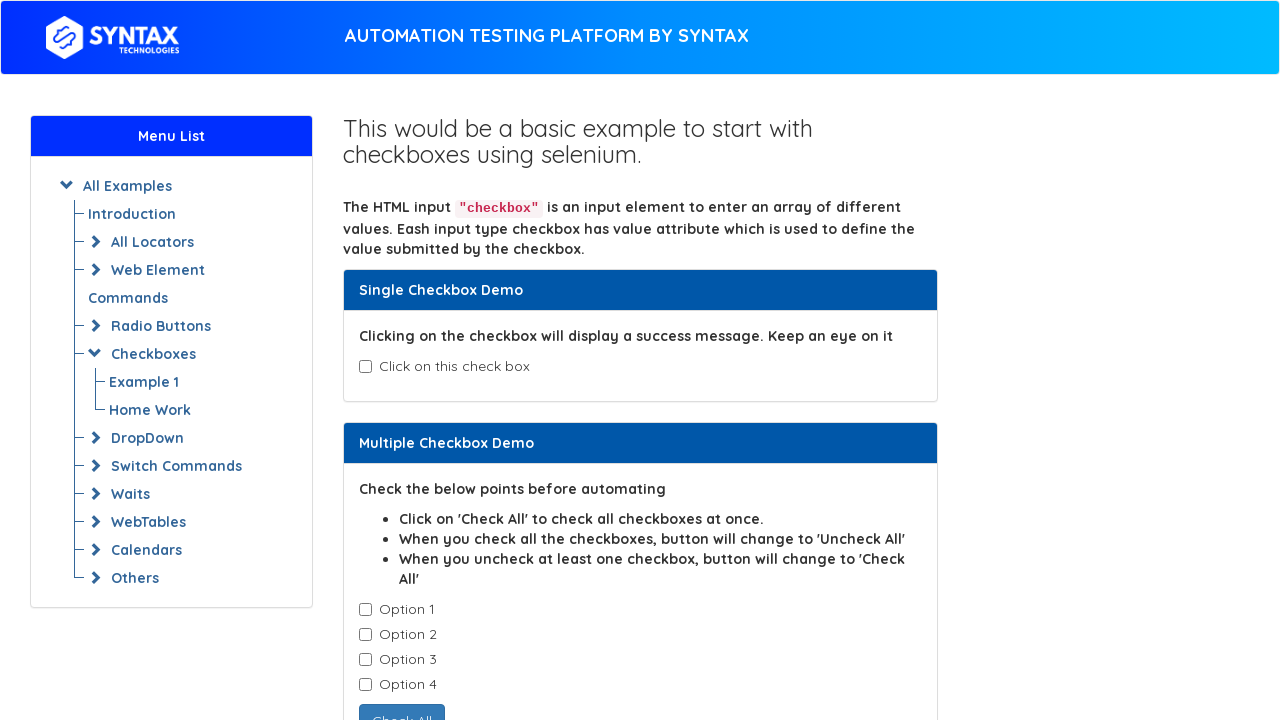

Retrieved checkbox value attribute: Option-2
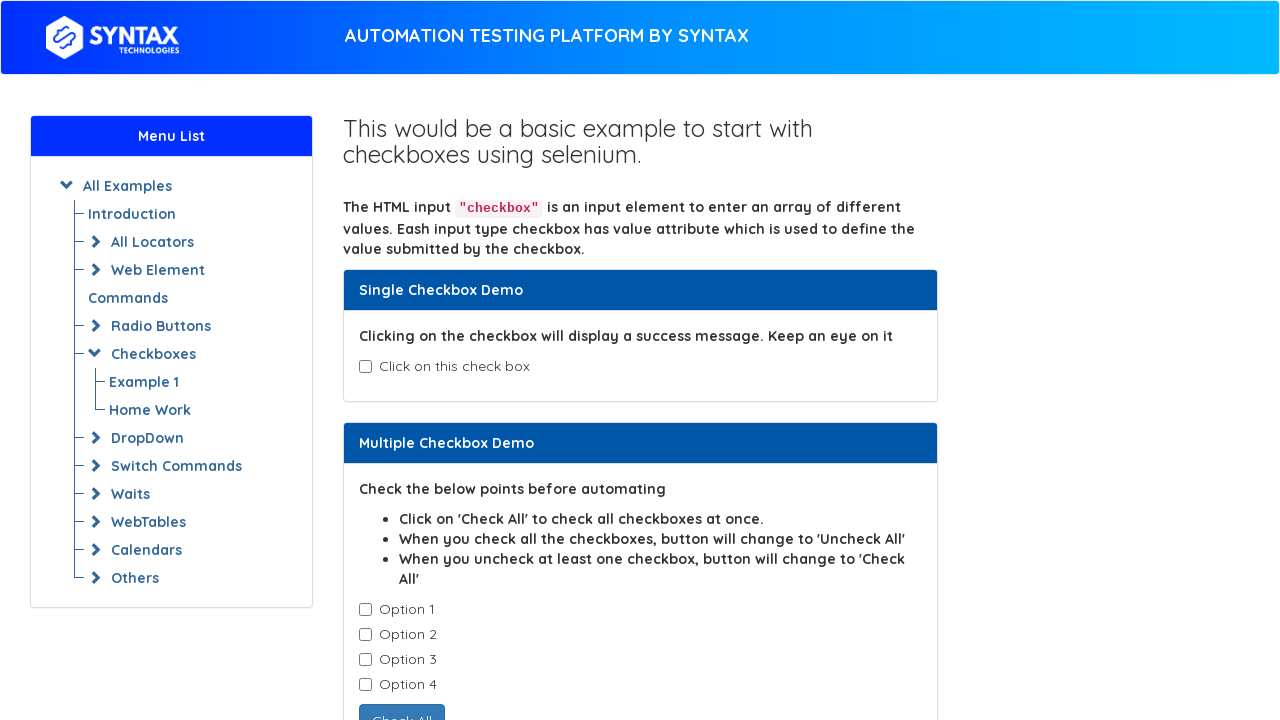

Retrieved checkbox value attribute: Option-3
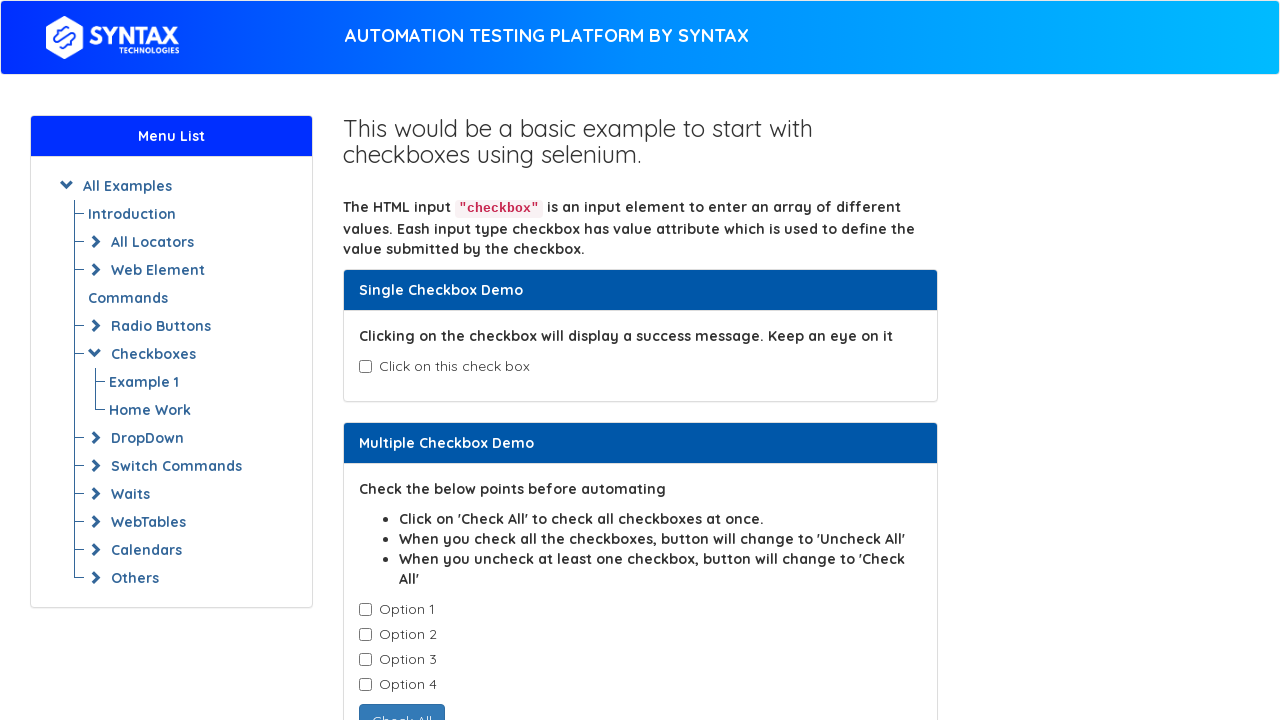

Clicked checkbox with value Option-3 at (365, 660) on .cb1-element >> nth=2
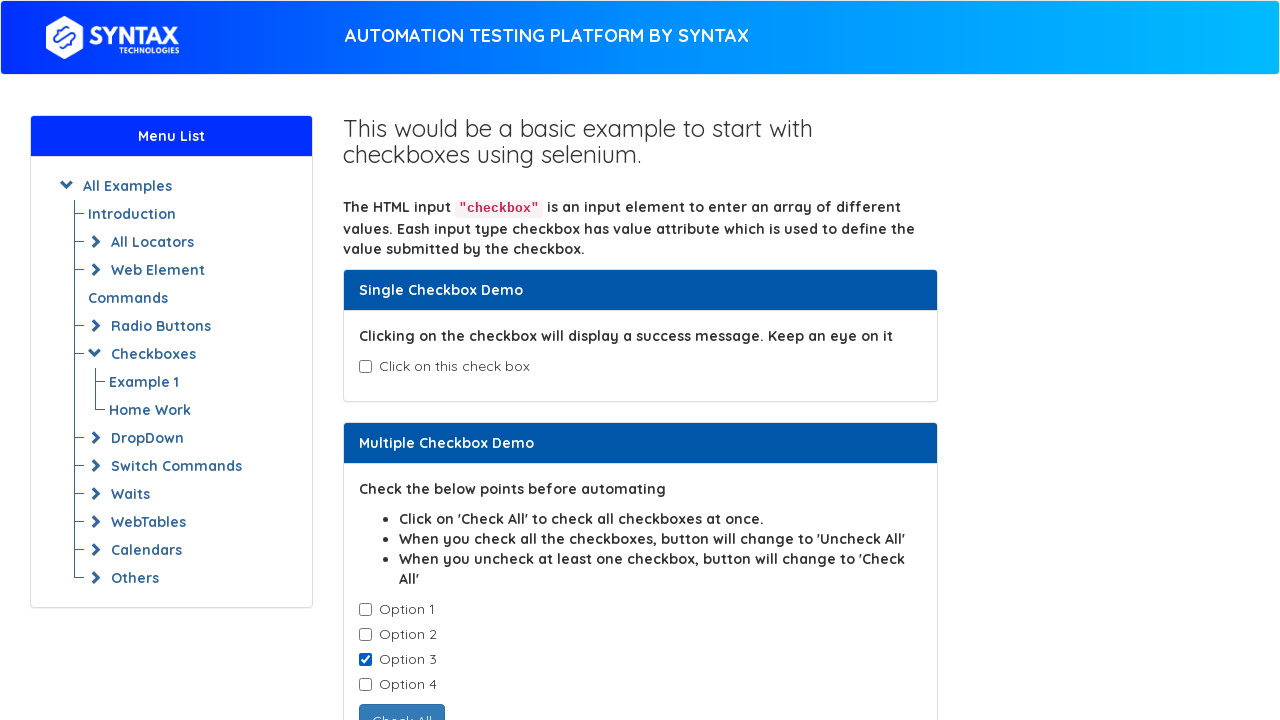

Navigated to dropdown demo page
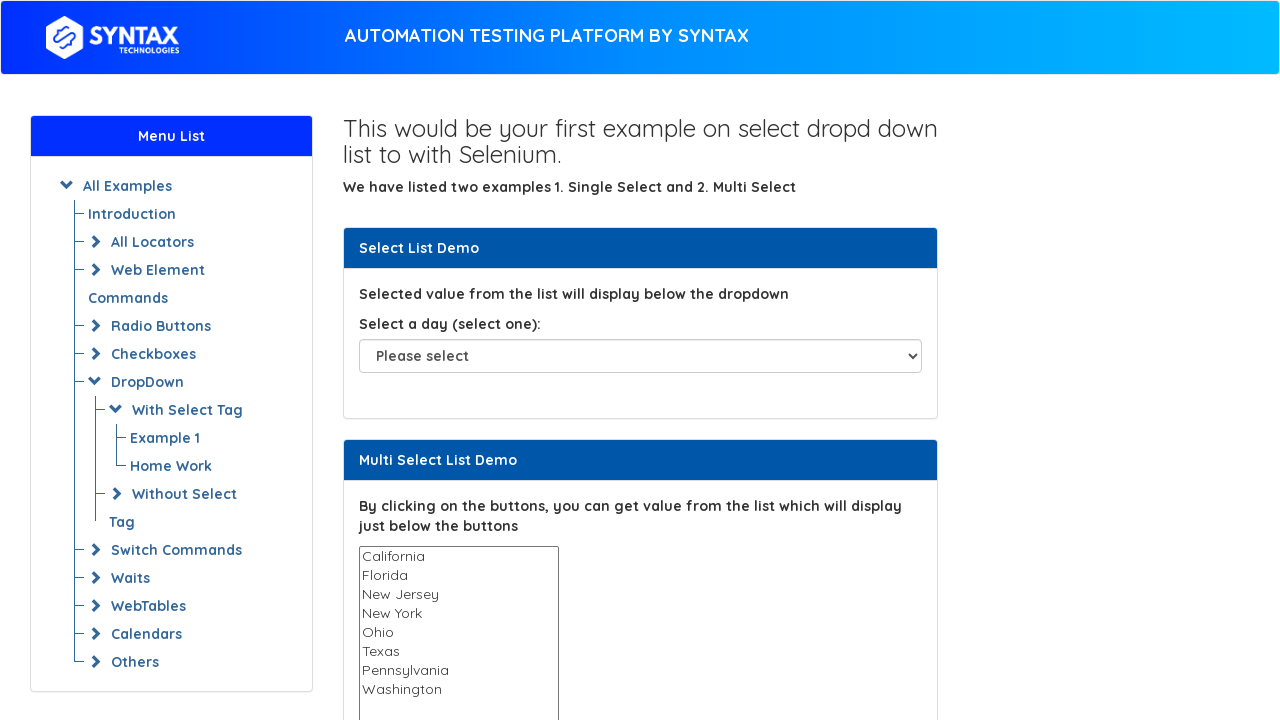

Located select dropdown element with id select-demo
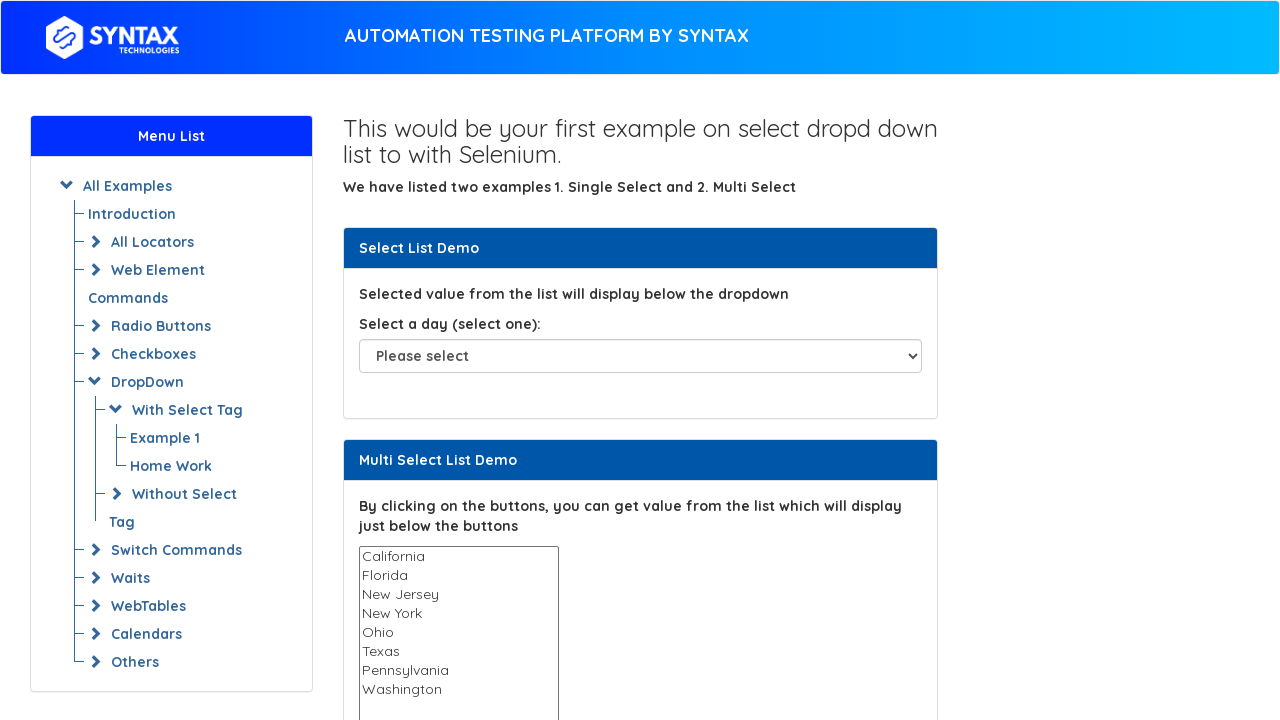

Retrieved all dropdown options, total count: 8
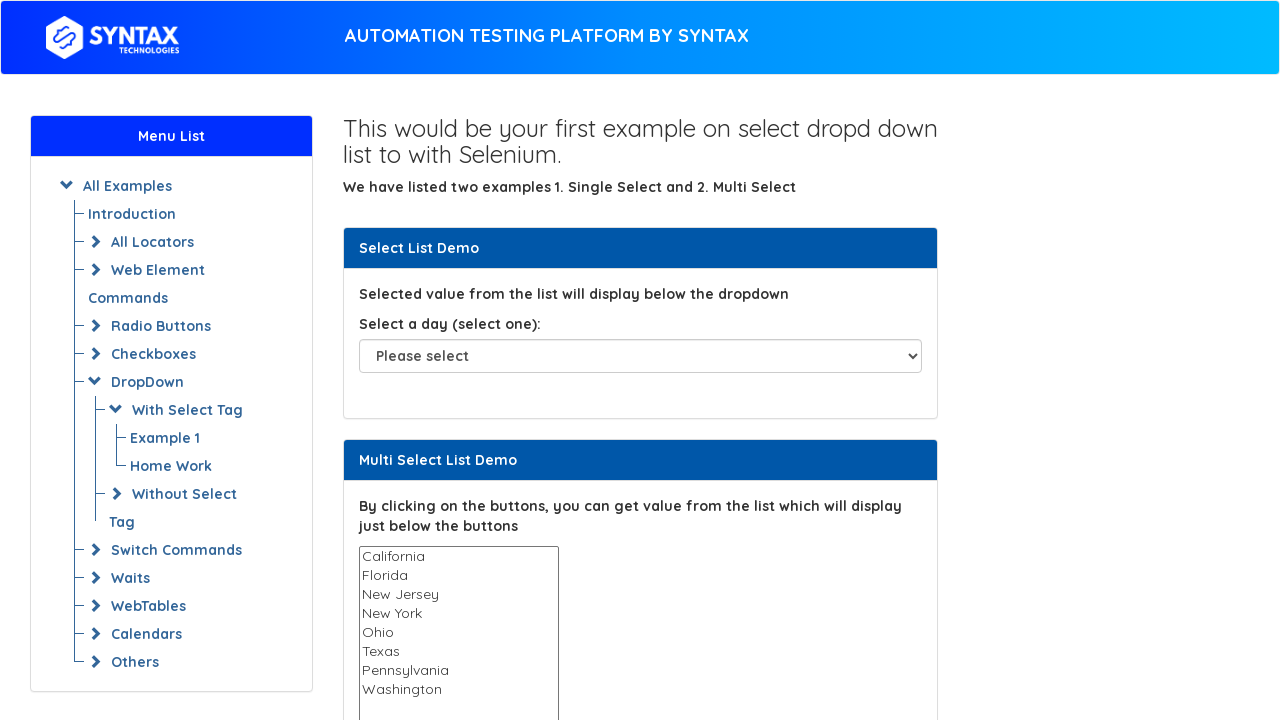

Retrieved option text at index 1: Sunday
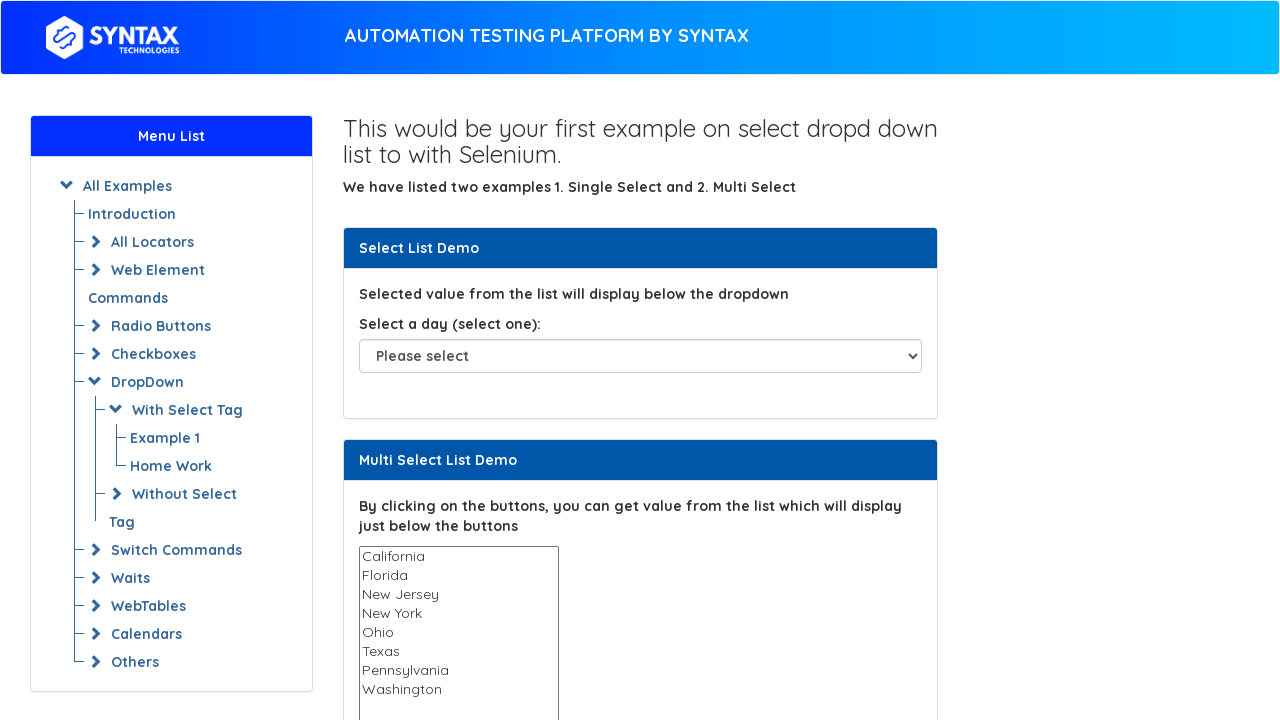

Selected dropdown option at index 1 on #select-demo
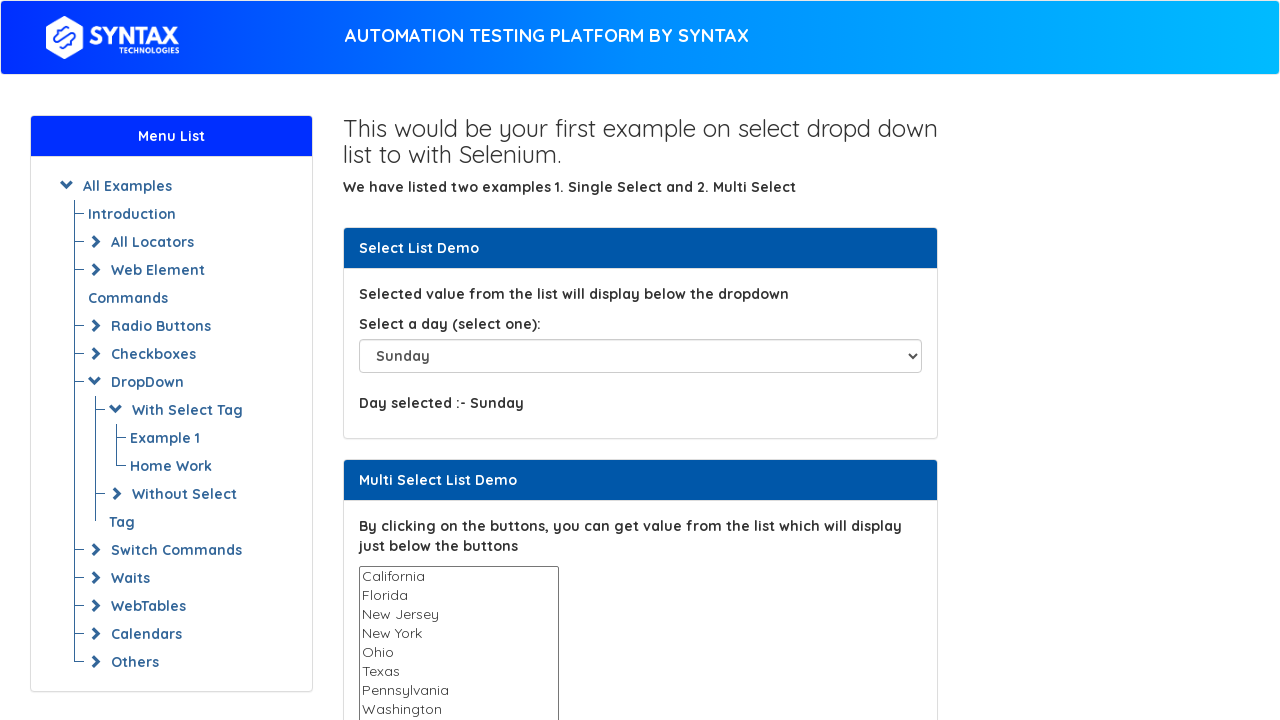

Waited 1000ms for dropdown selection to process
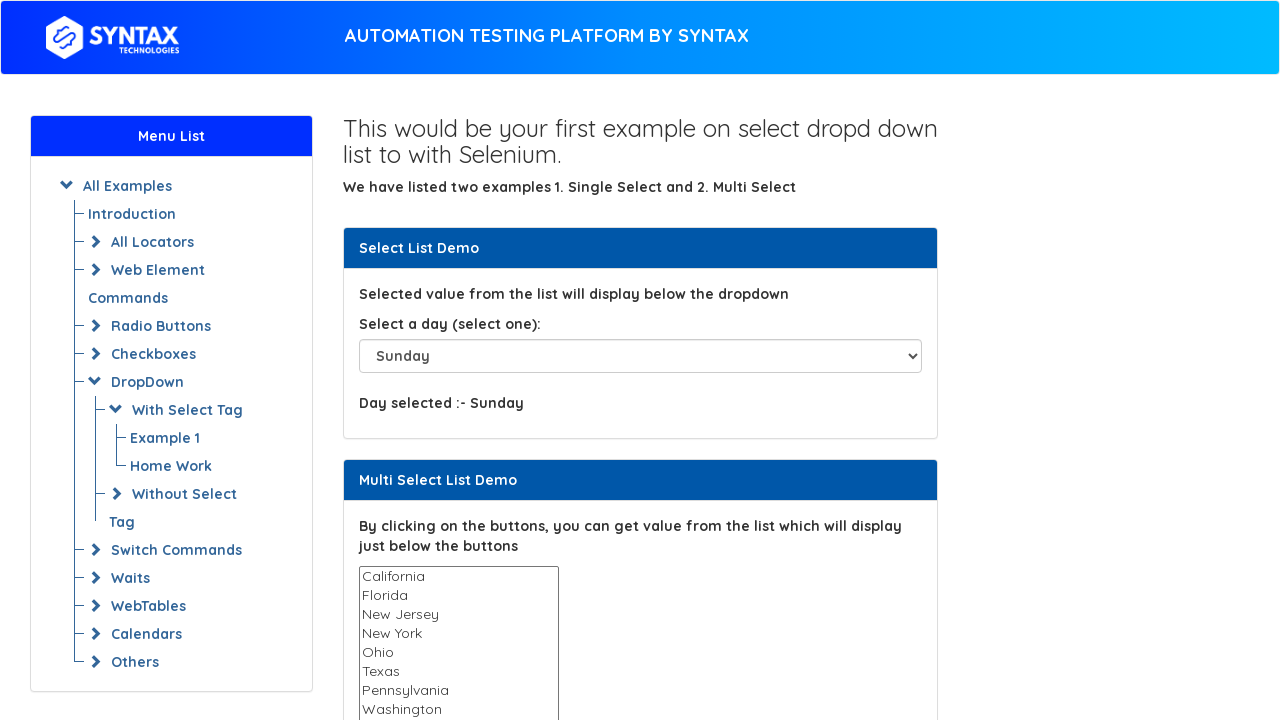

Retrieved option text at index 2: Monday
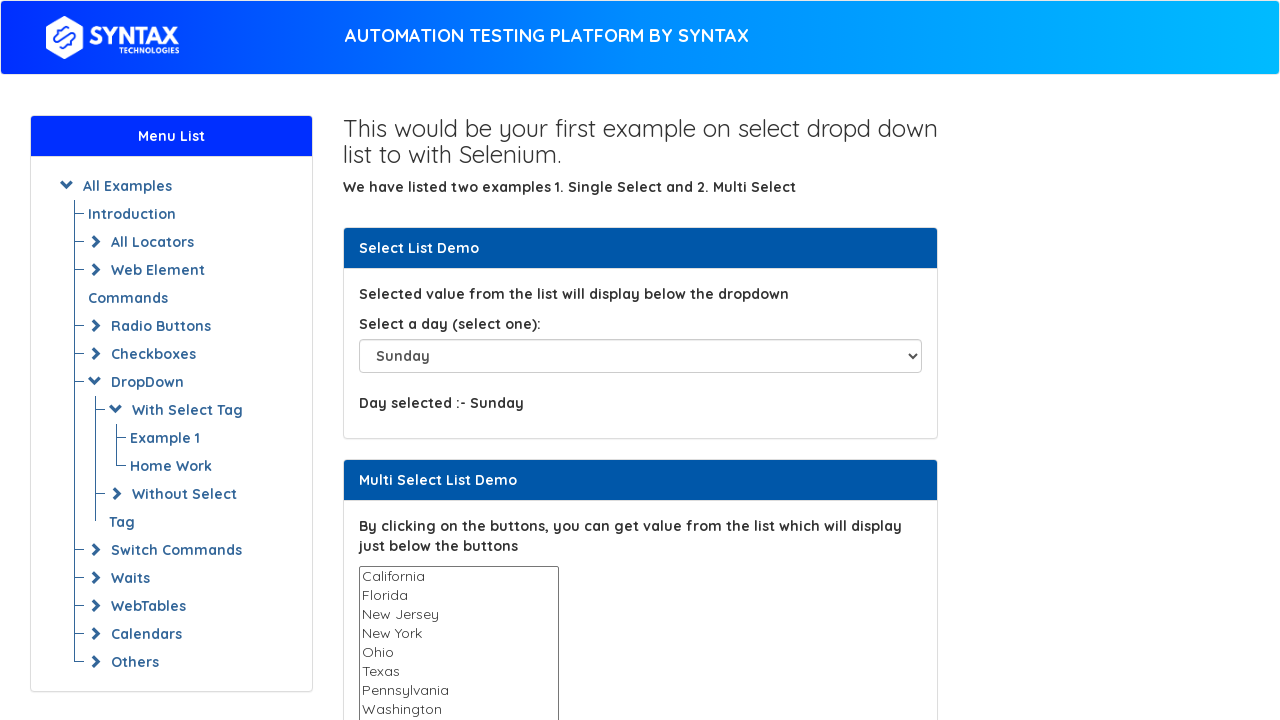

Selected dropdown option at index 2 on #select-demo
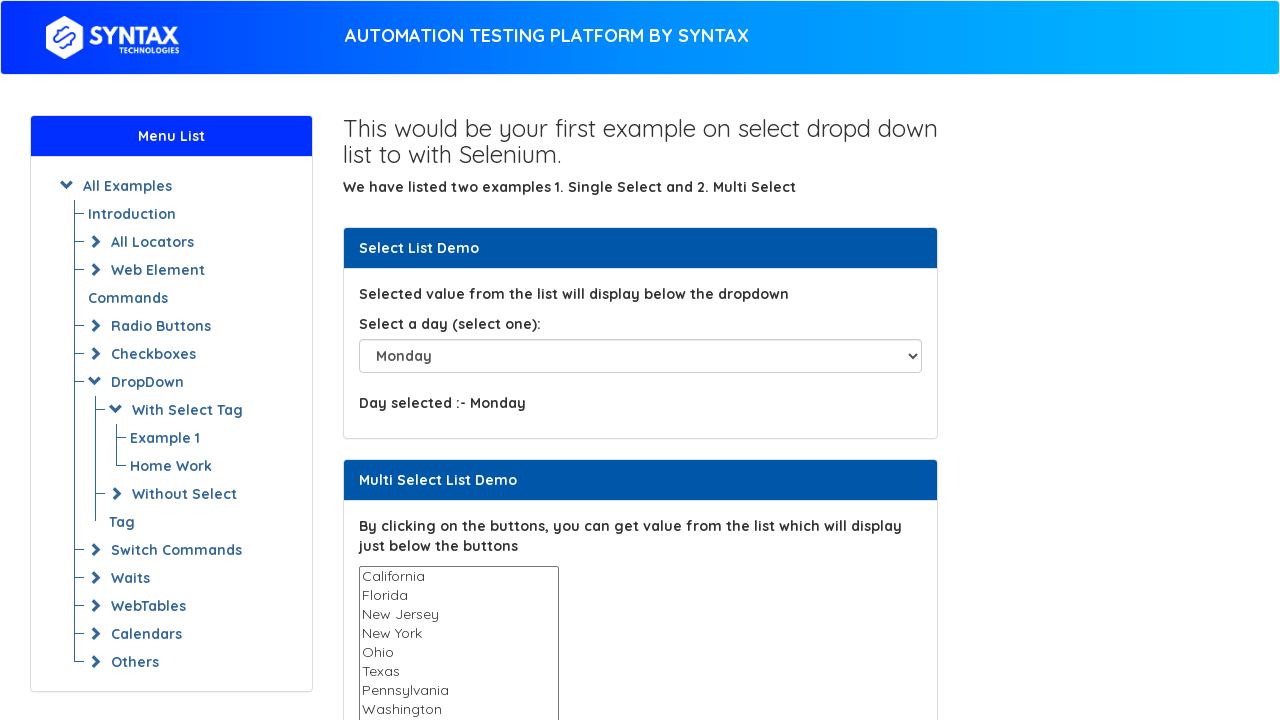

Waited 1000ms for dropdown selection to process
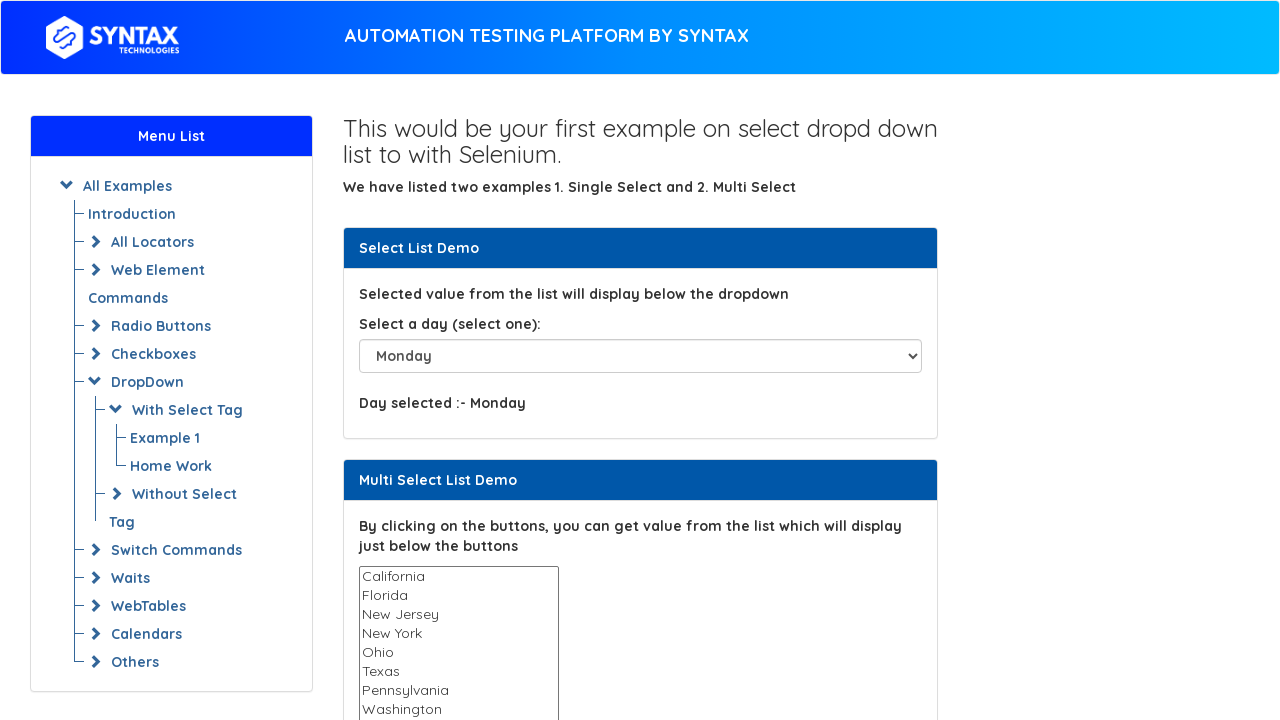

Retrieved option text at index 3: Tuesday
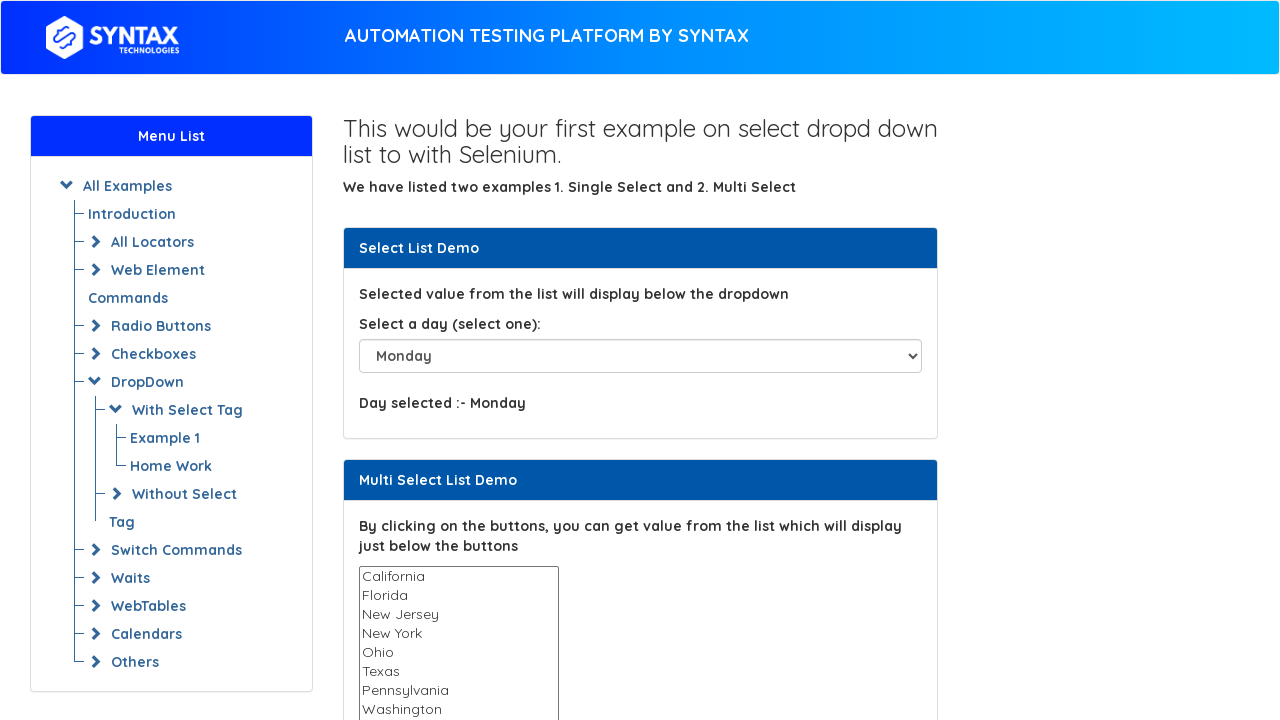

Selected dropdown option at index 3 on #select-demo
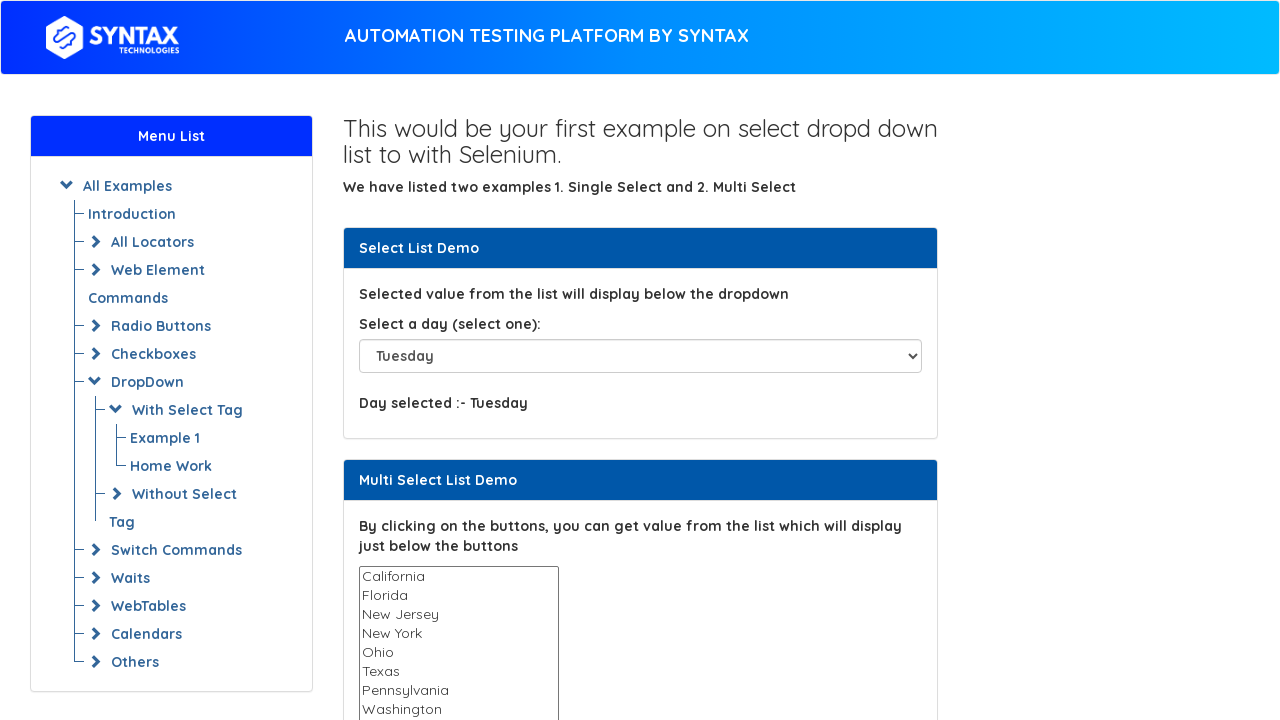

Waited 1000ms for dropdown selection to process
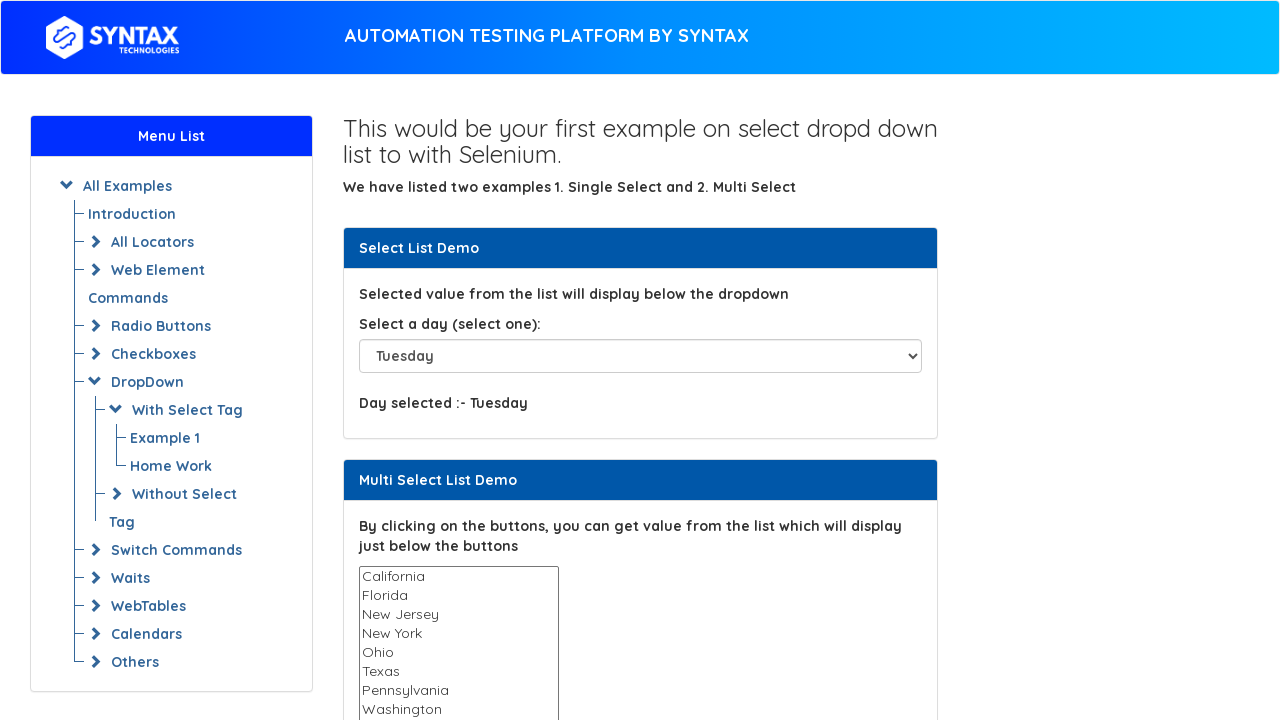

Retrieved option text at index 4: Wednesday
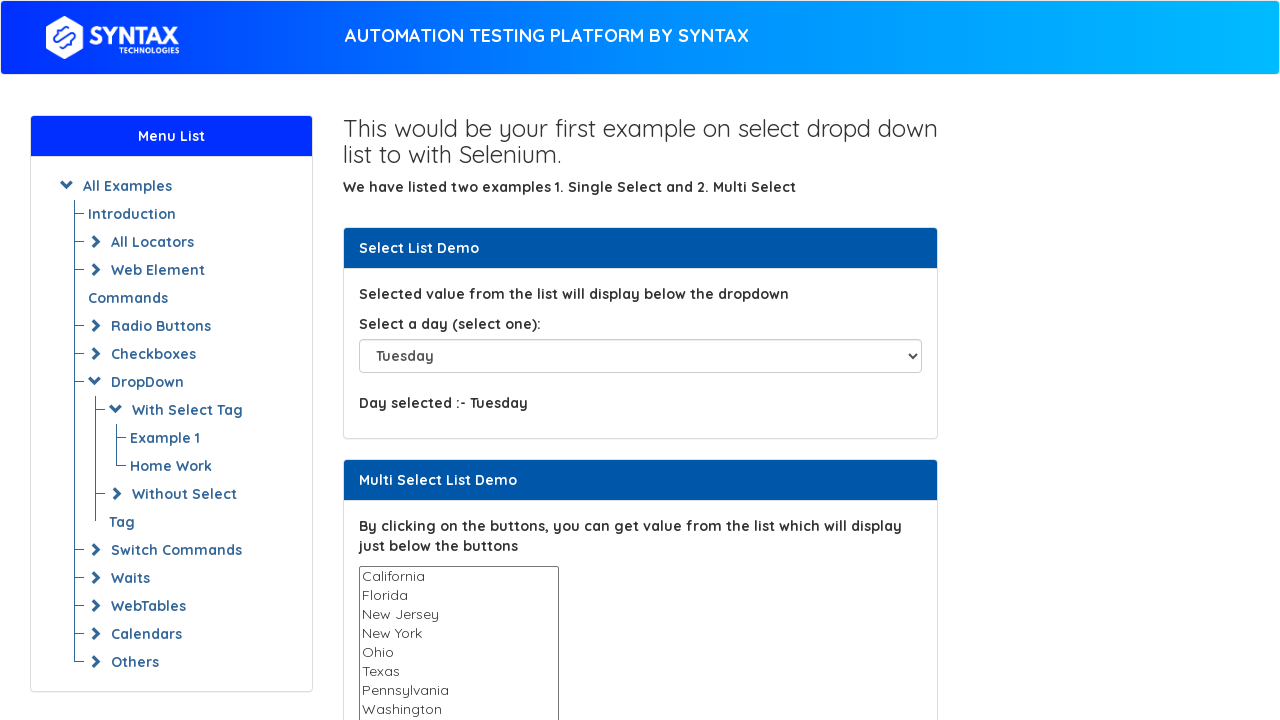

Selected dropdown option at index 4 on #select-demo
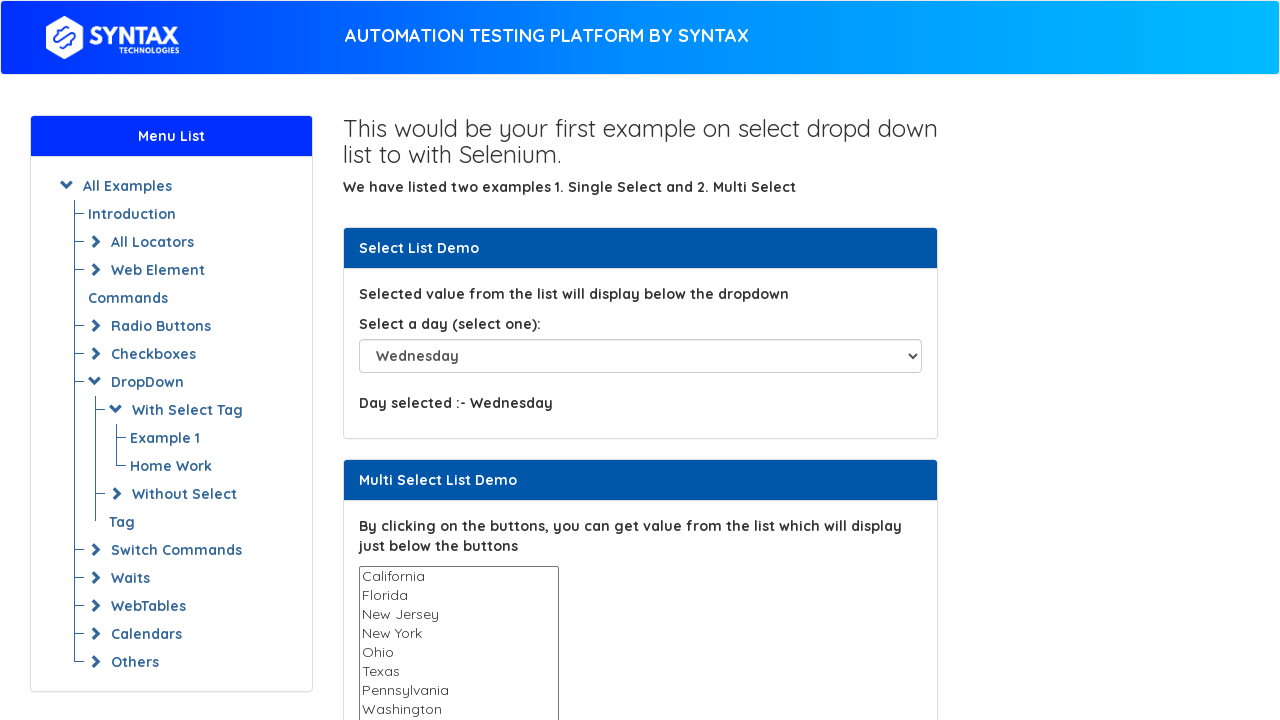

Waited 1000ms for dropdown selection to process
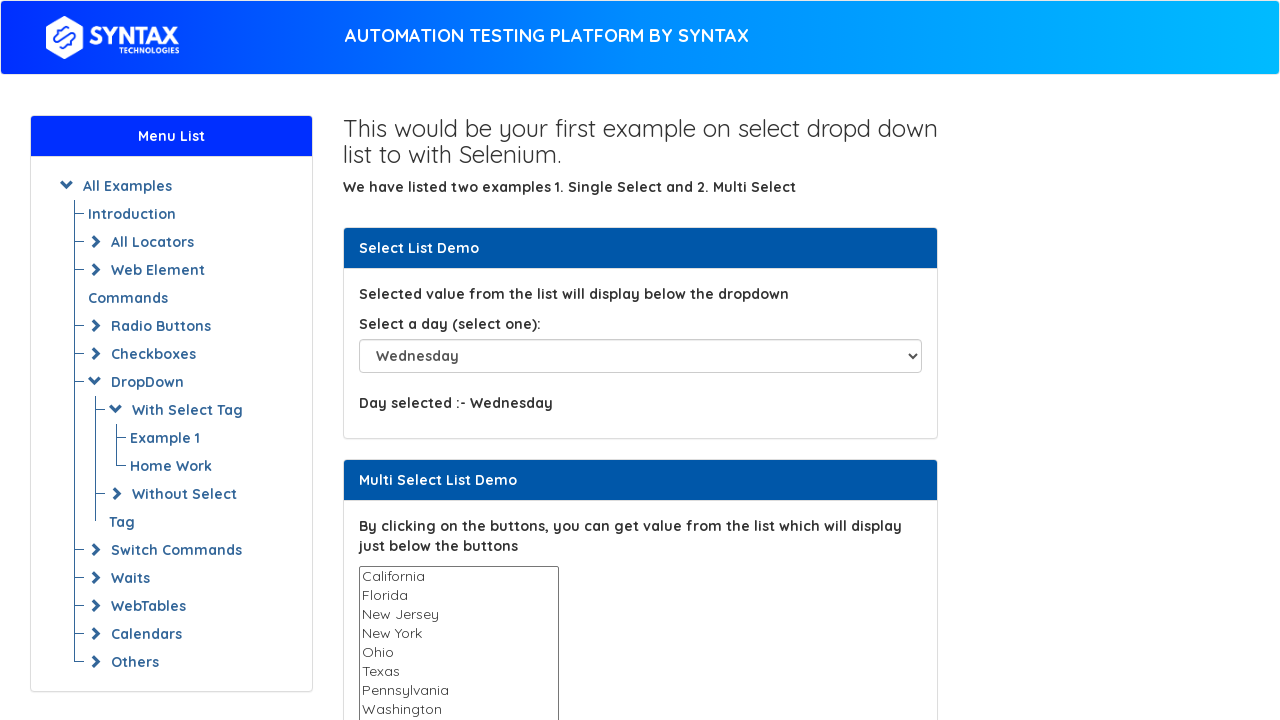

Retrieved option text at index 5: Thursday
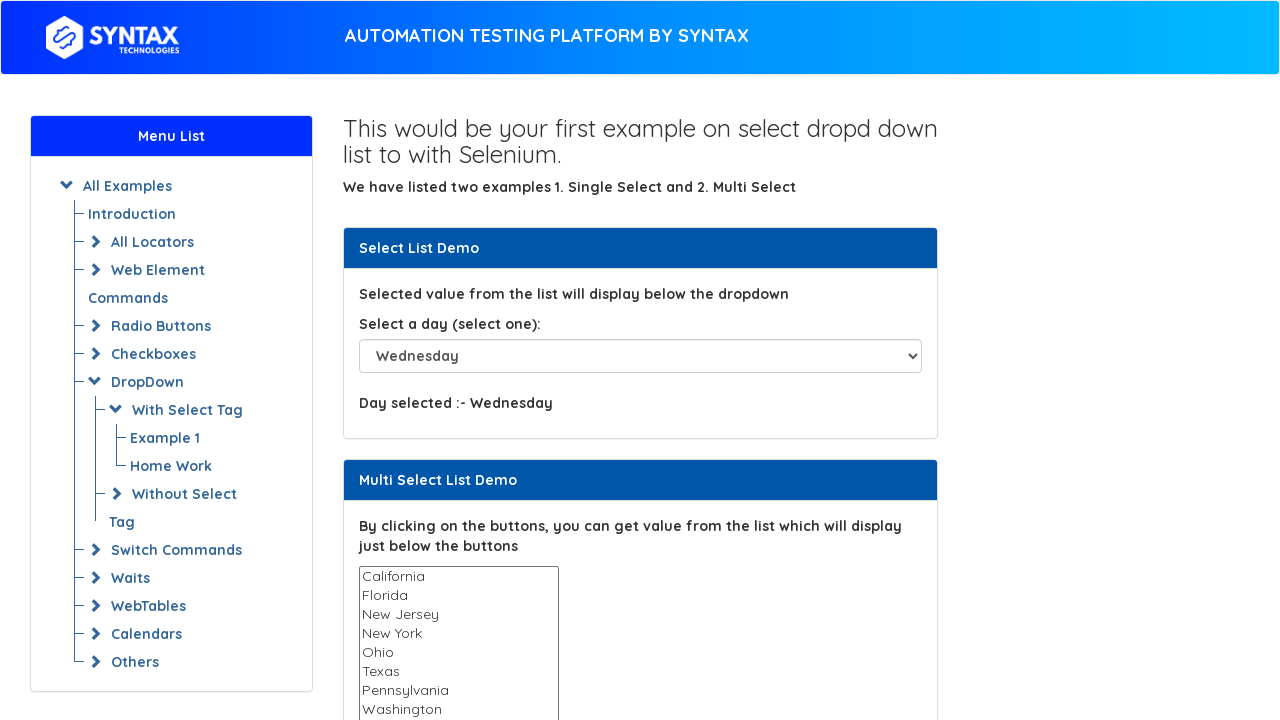

Selected dropdown option at index 5 on #select-demo
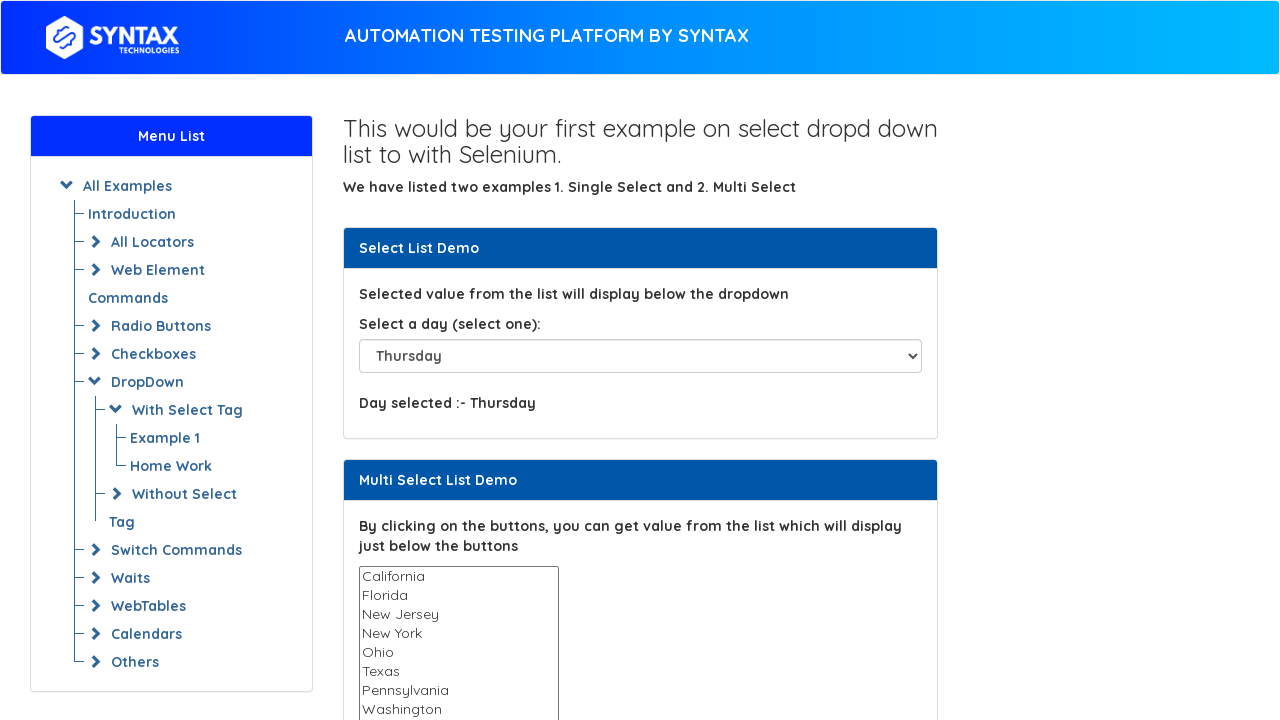

Waited 1000ms for dropdown selection to process
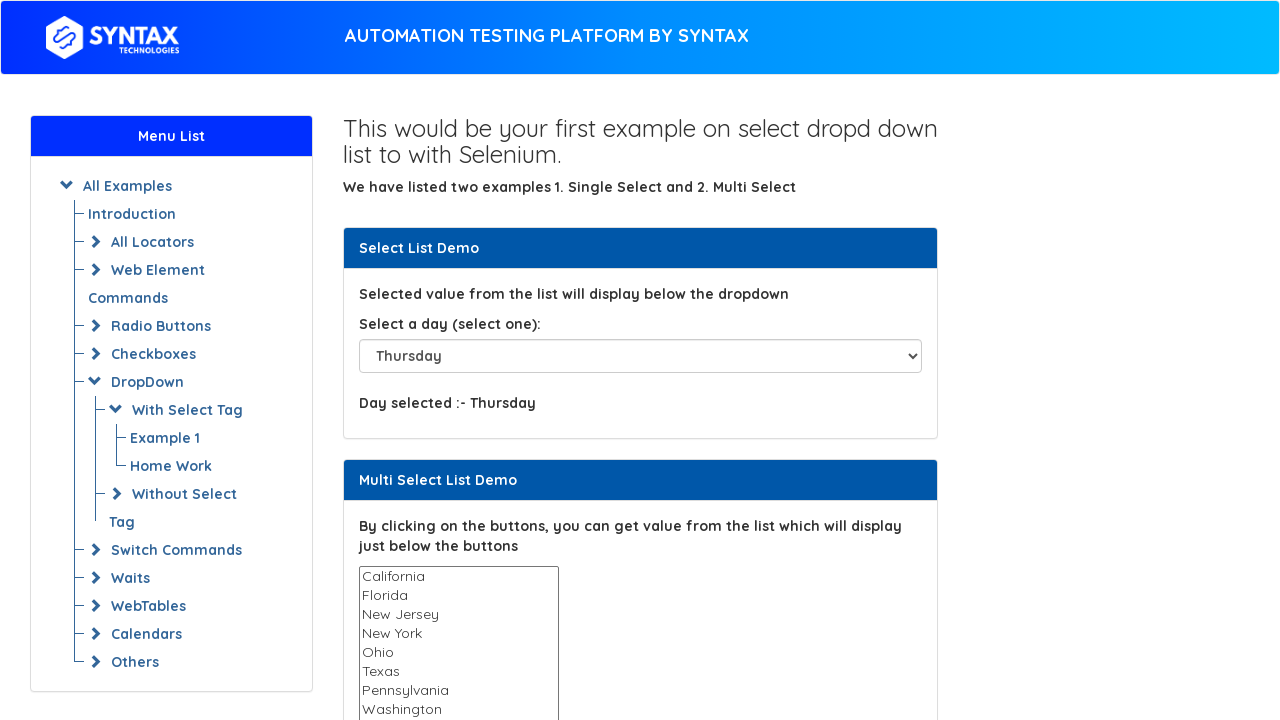

Retrieved option text at index 6: Friday
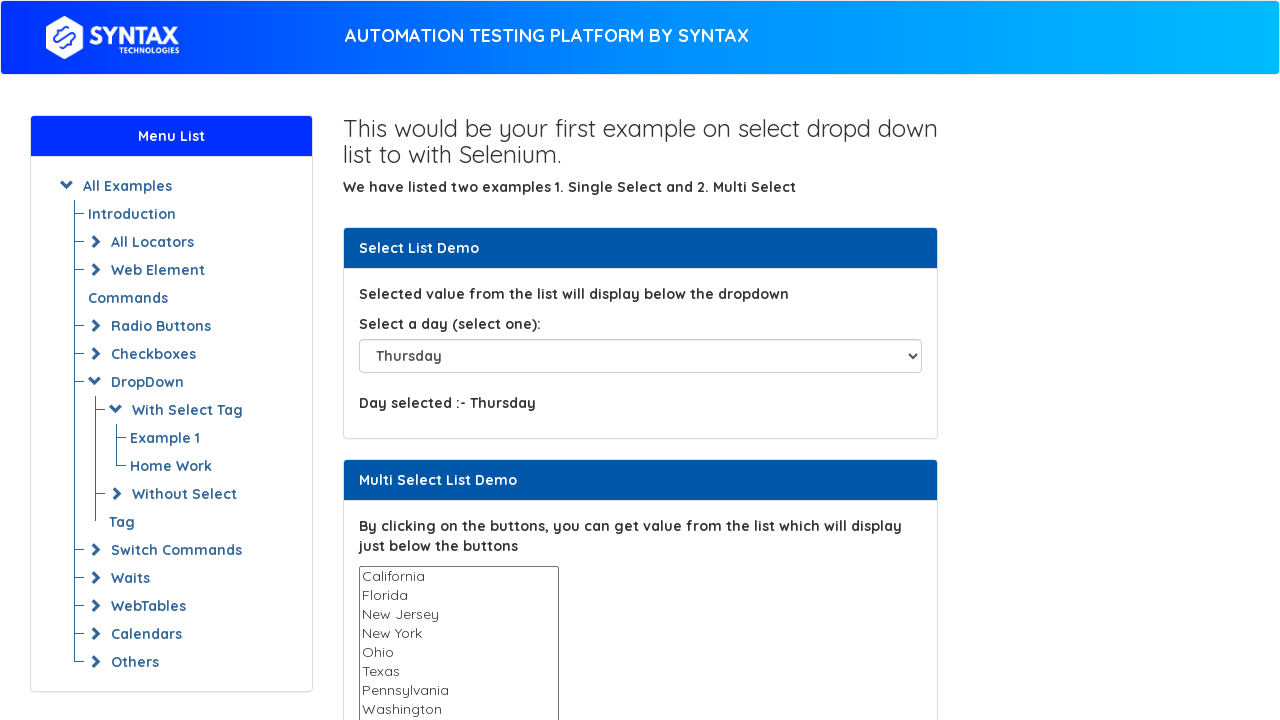

Selected dropdown option at index 6 on #select-demo
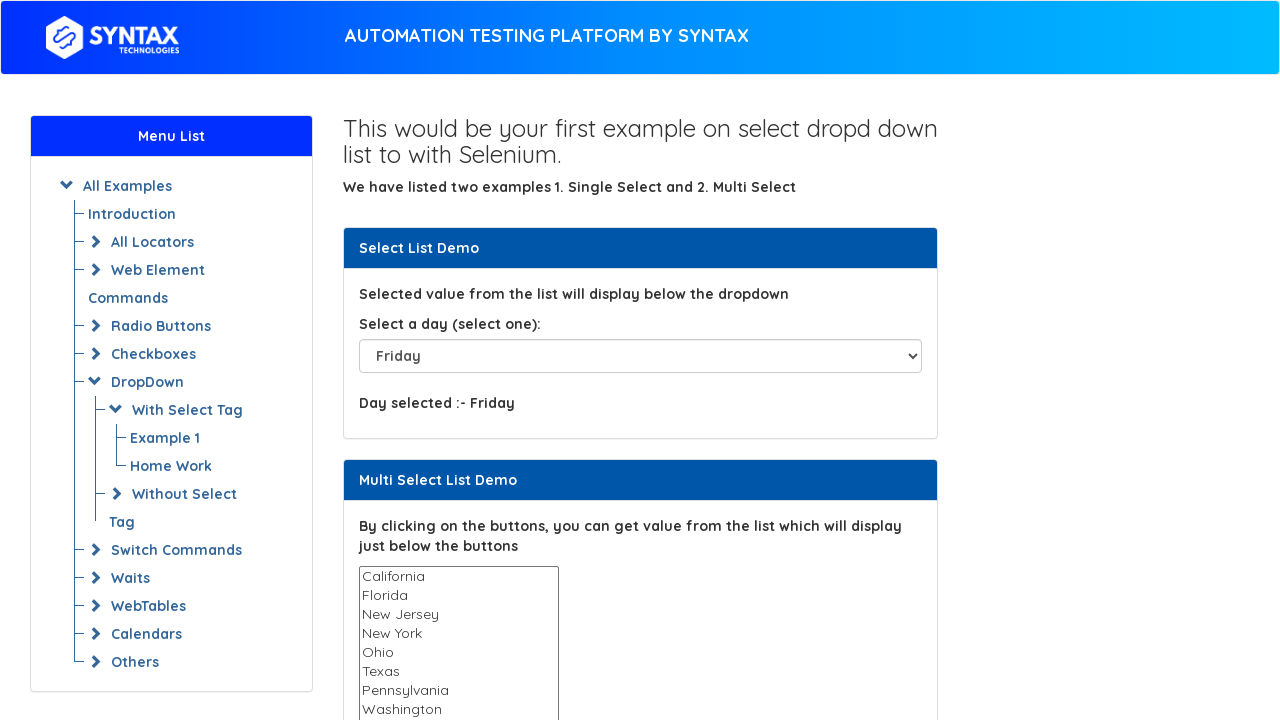

Waited 1000ms for dropdown selection to process
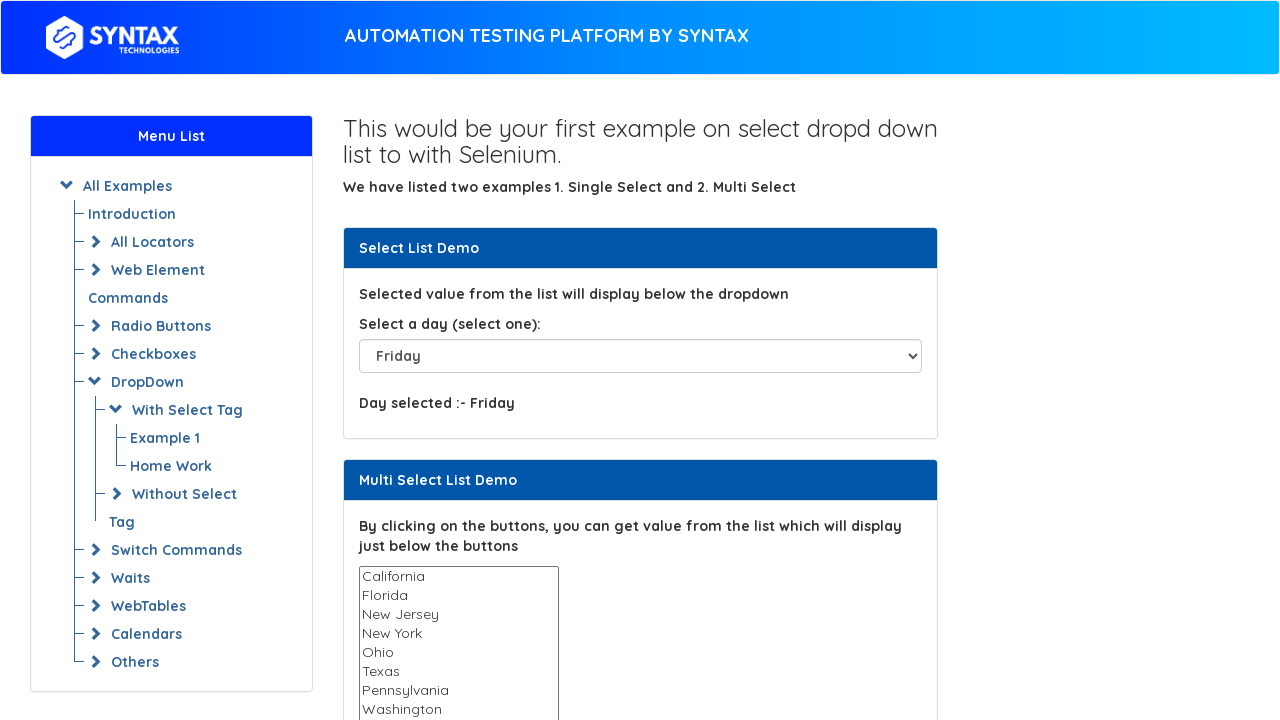

Retrieved option text at index 7: Saturday
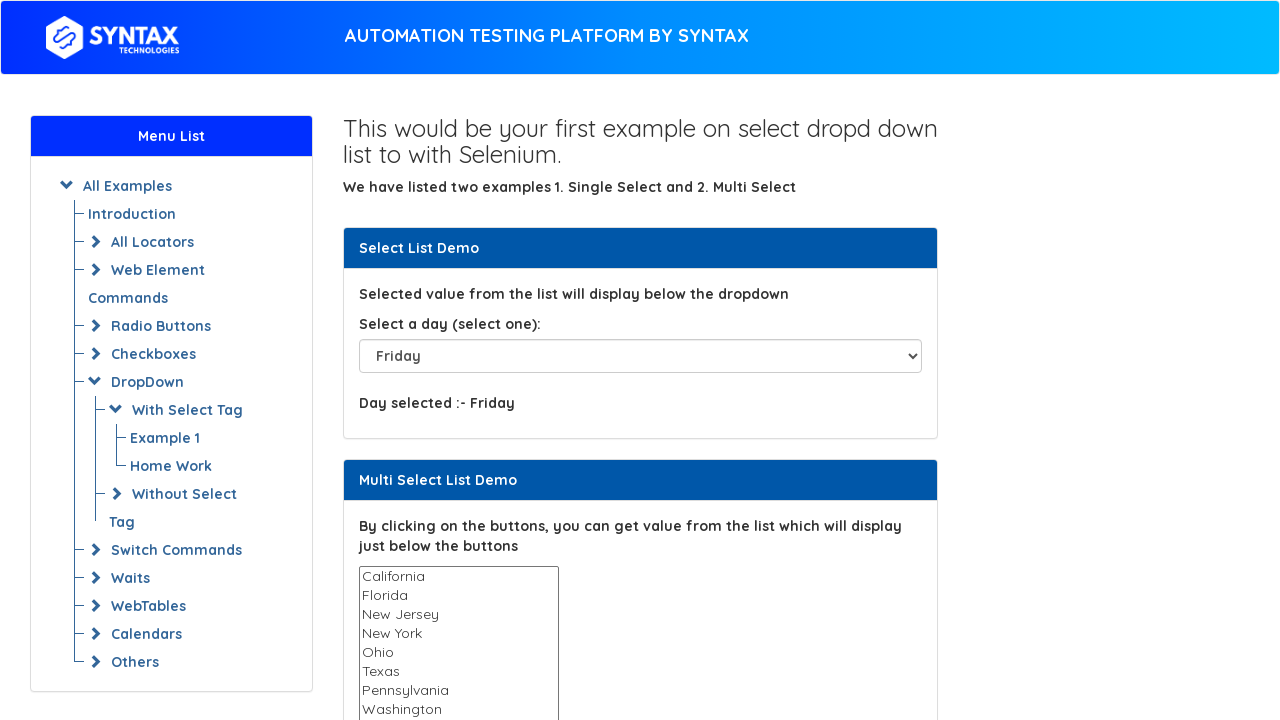

Selected dropdown option at index 7 on #select-demo
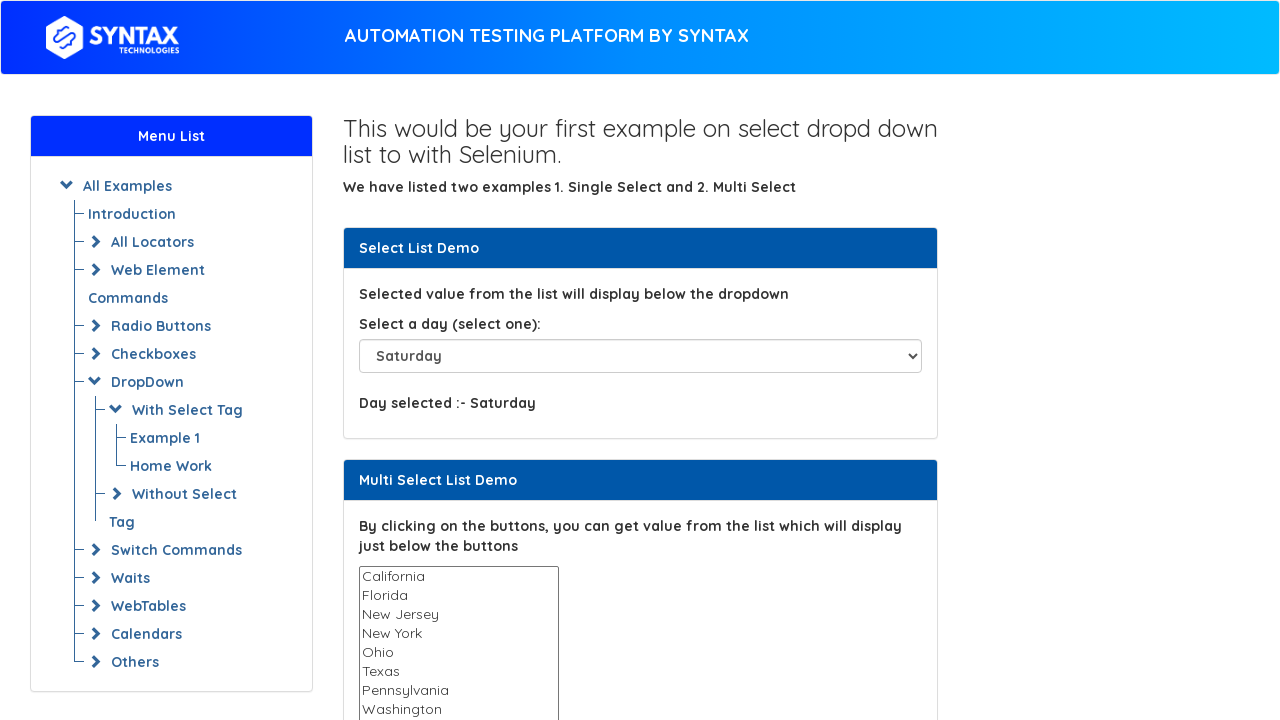

Waited 1000ms for dropdown selection to process
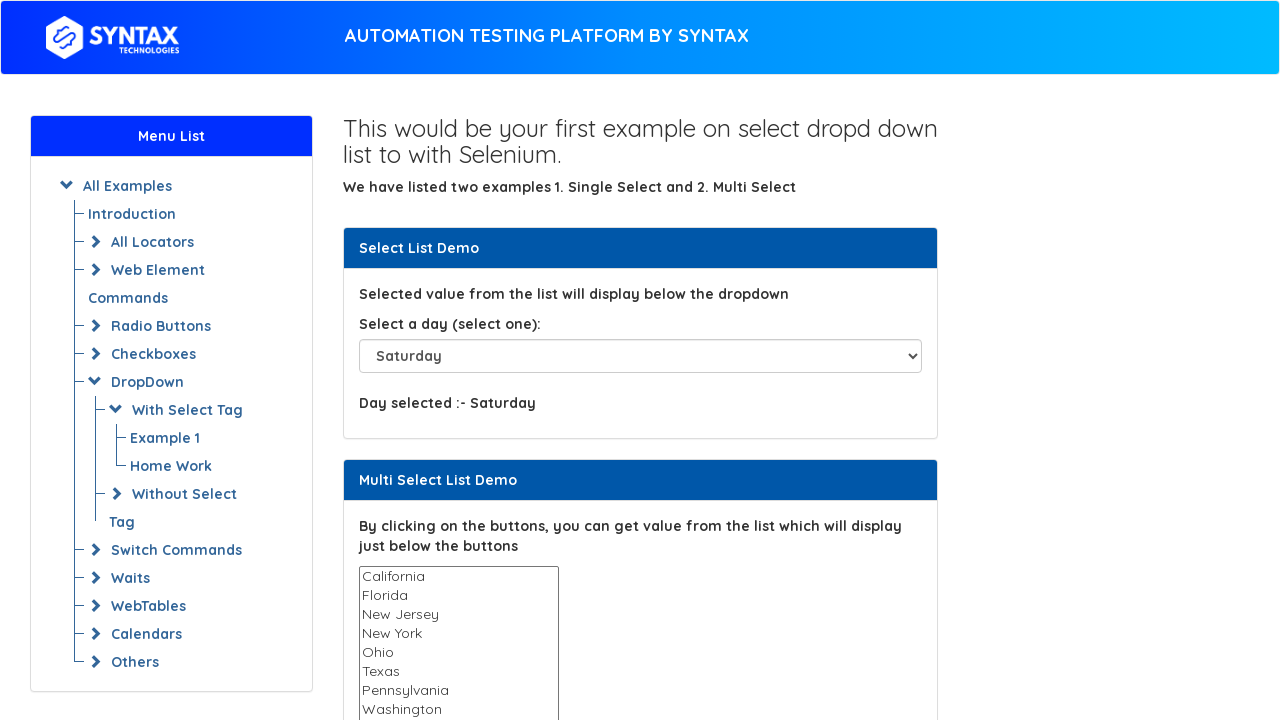

Navigated to Target.com
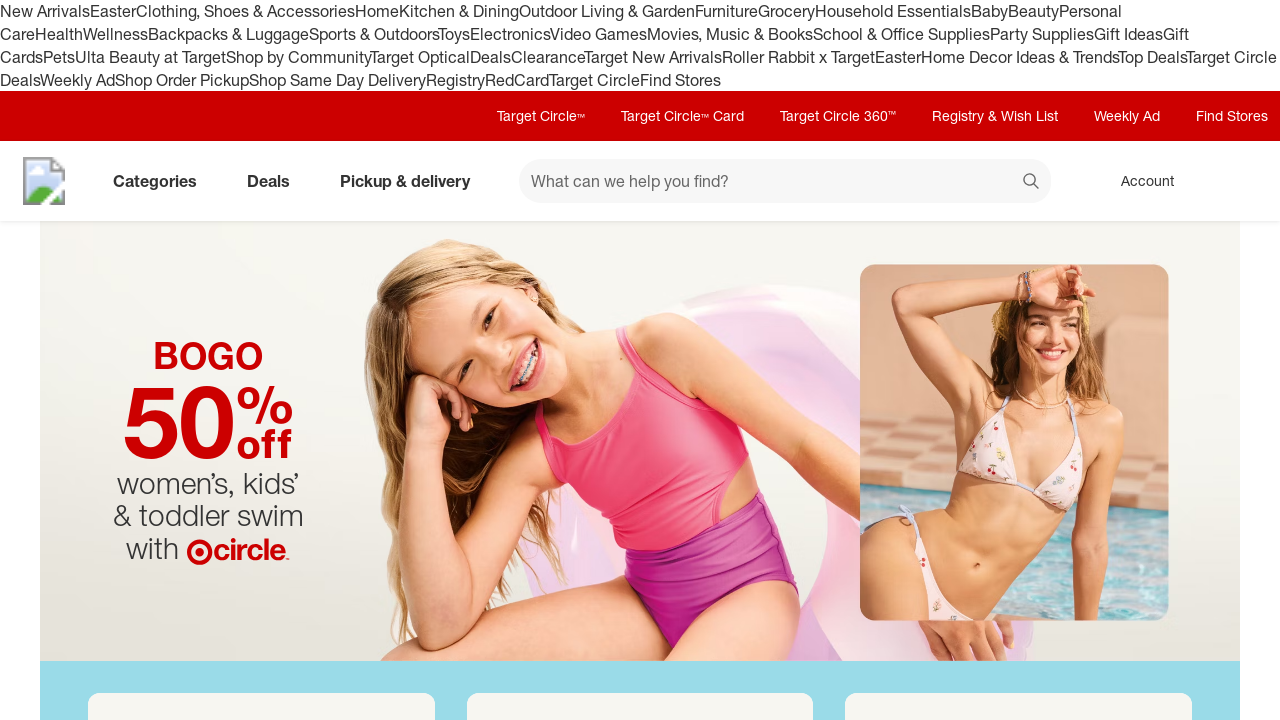

Clicked on Categories menu link at (159, 181) on a[aria-label='Categories']
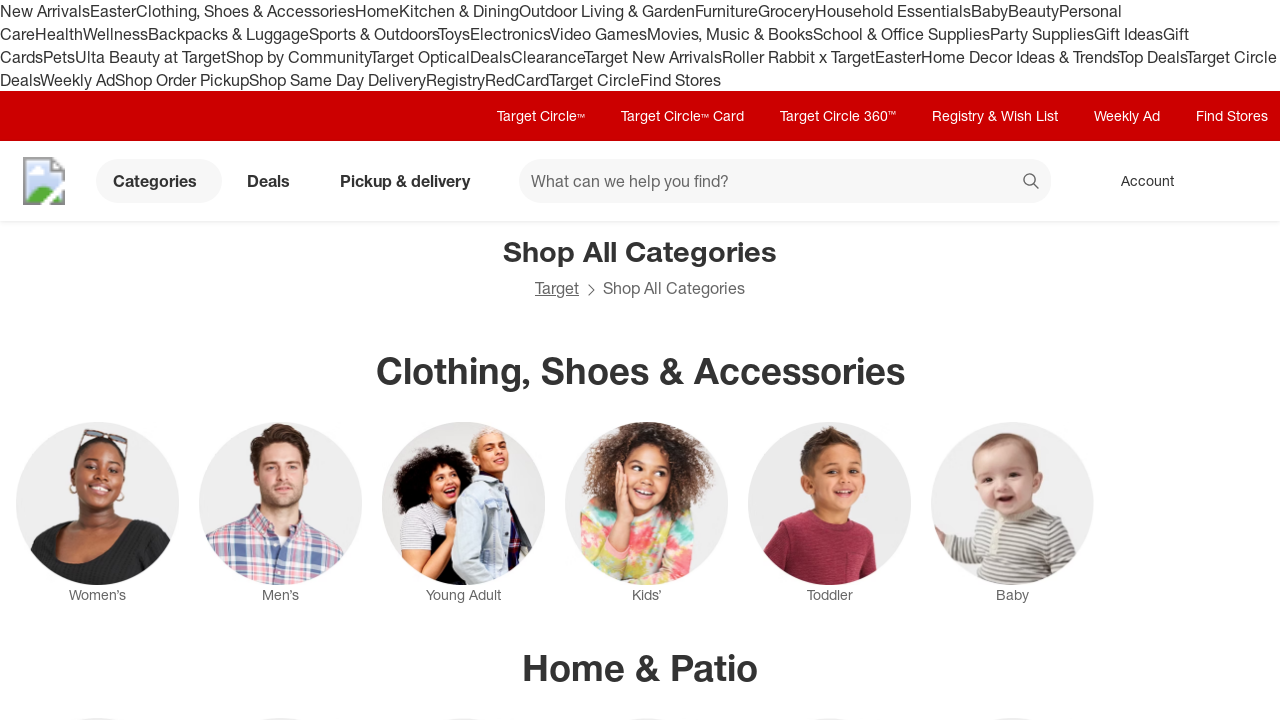

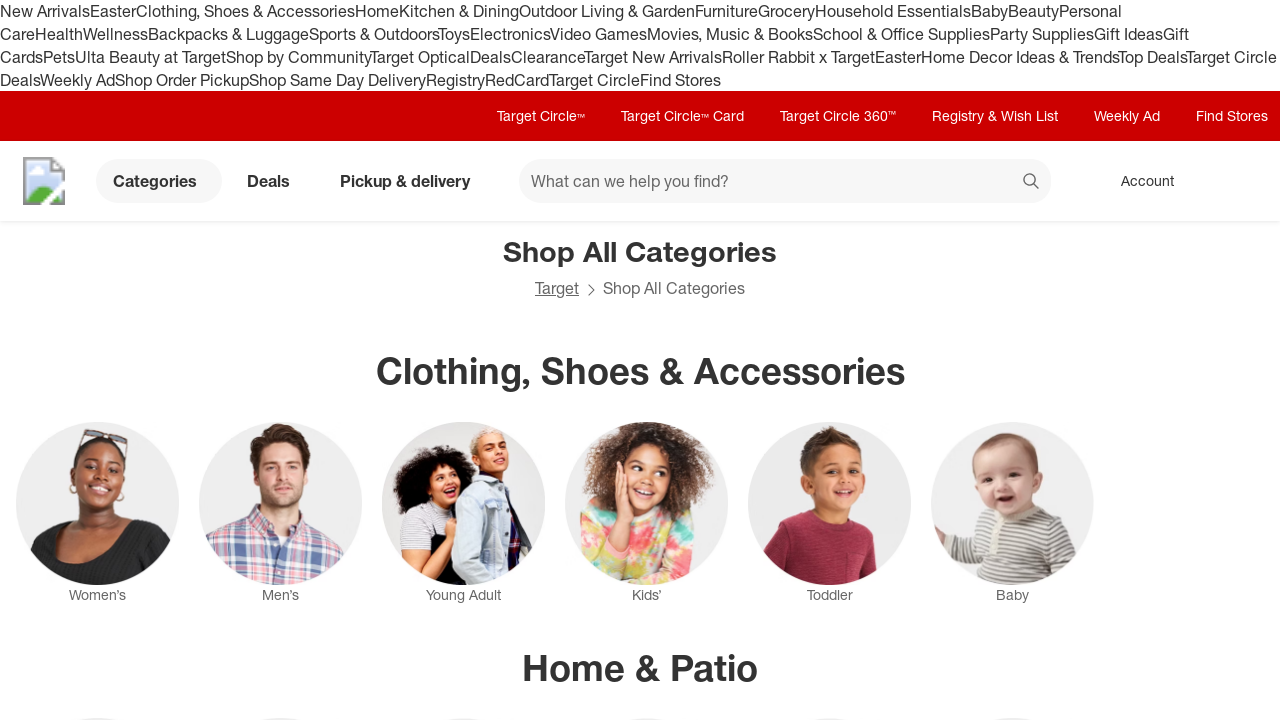